Tests dynamic loading functionality by clicking a start button and waiting for dynamically loaded content to appear

Starting URL: https://the-internet.herokuapp.com/dynamic_loading/2

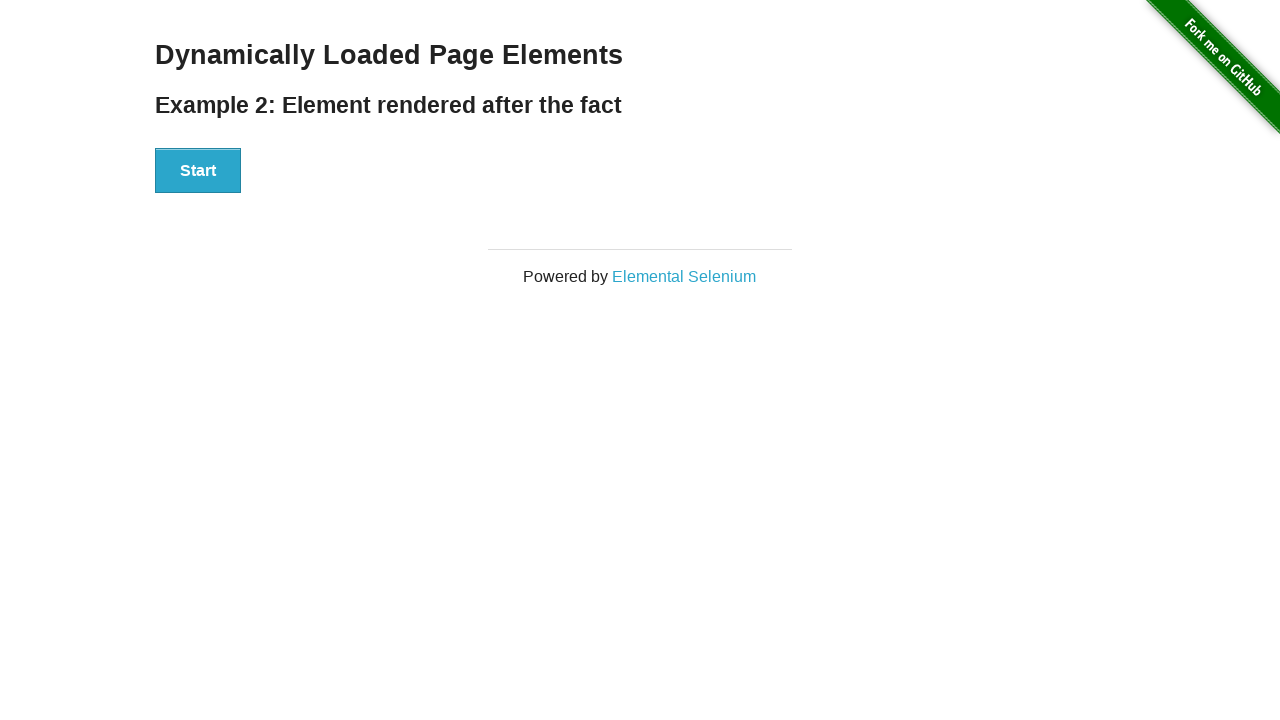

Clicked start button to trigger dynamic loading at (198, 171) on #start > button
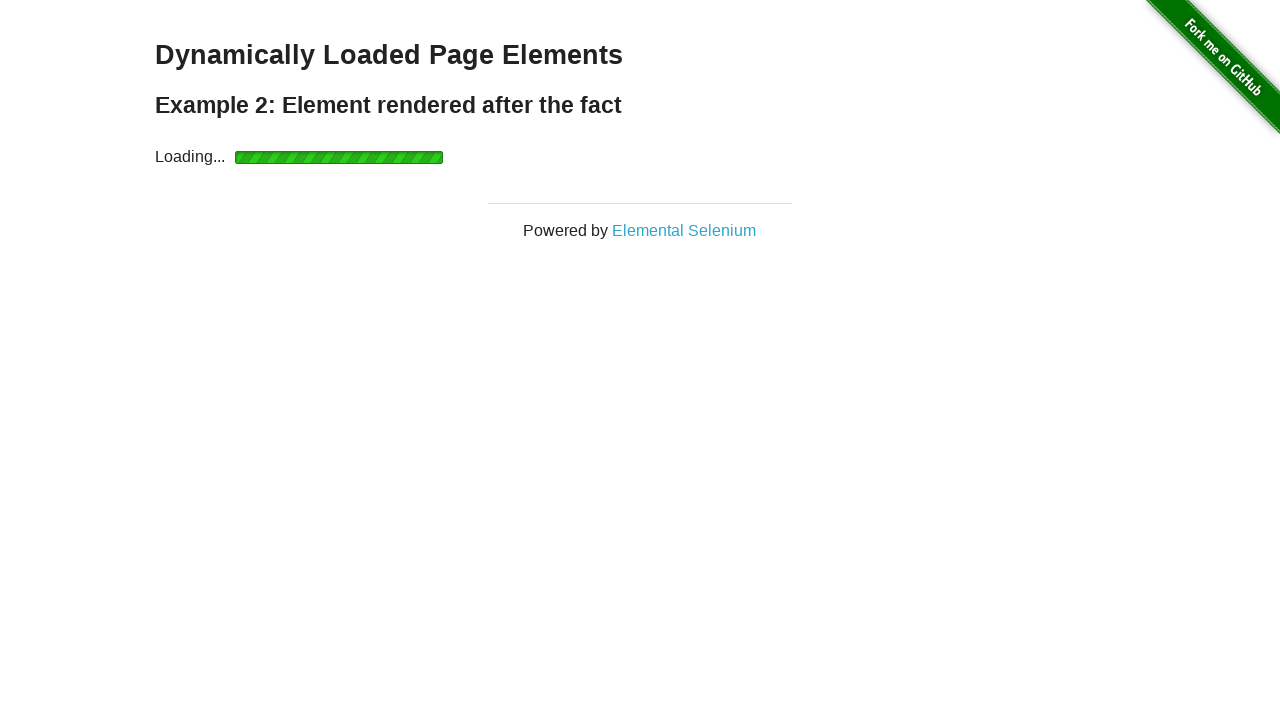

Dynamically loaded content appeared and became visible
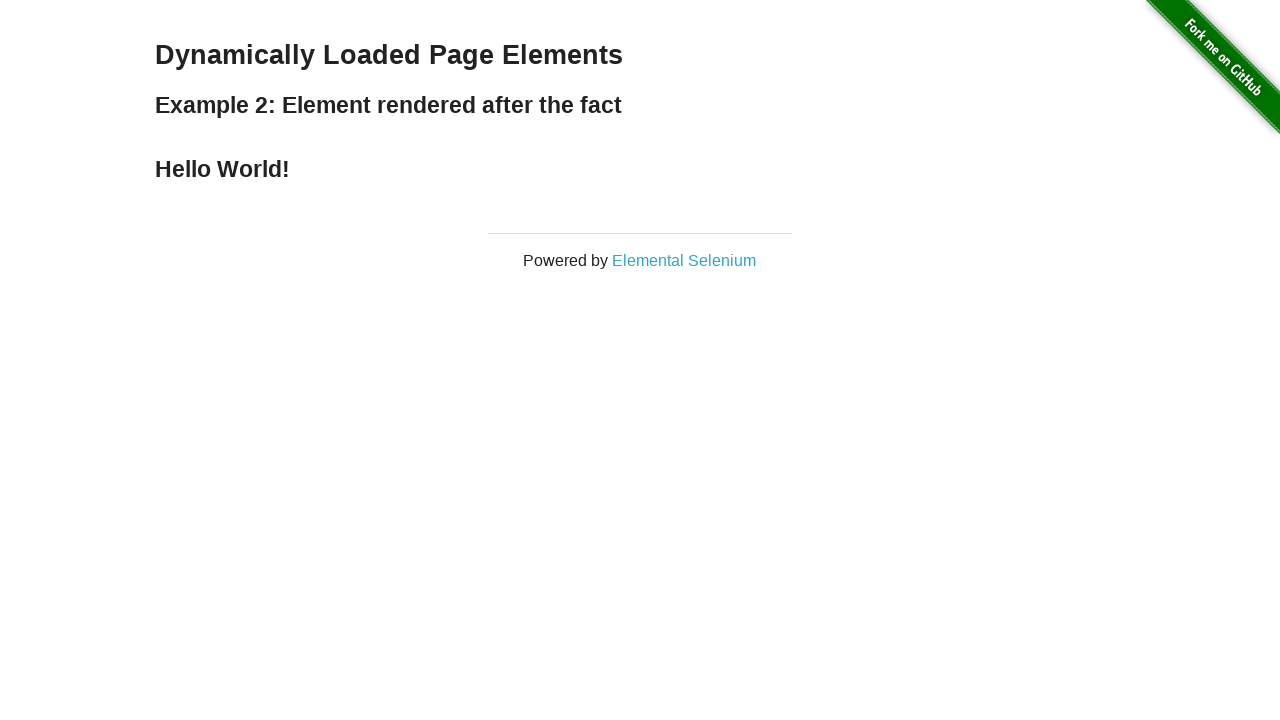

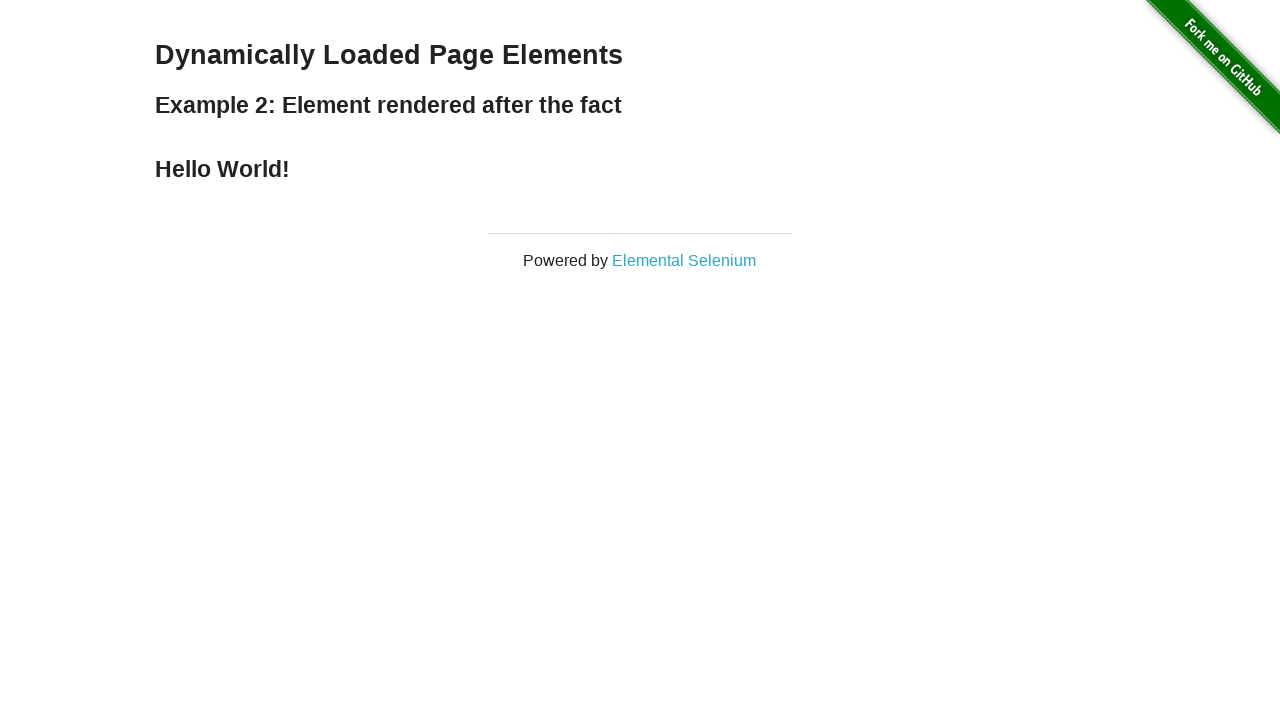